Interacts with a sortable table by reading table dimensions, extracting cell values, clicking column headers to sort, and reading footer values

Starting URL: https://v1.training-support.net/selenium/tables

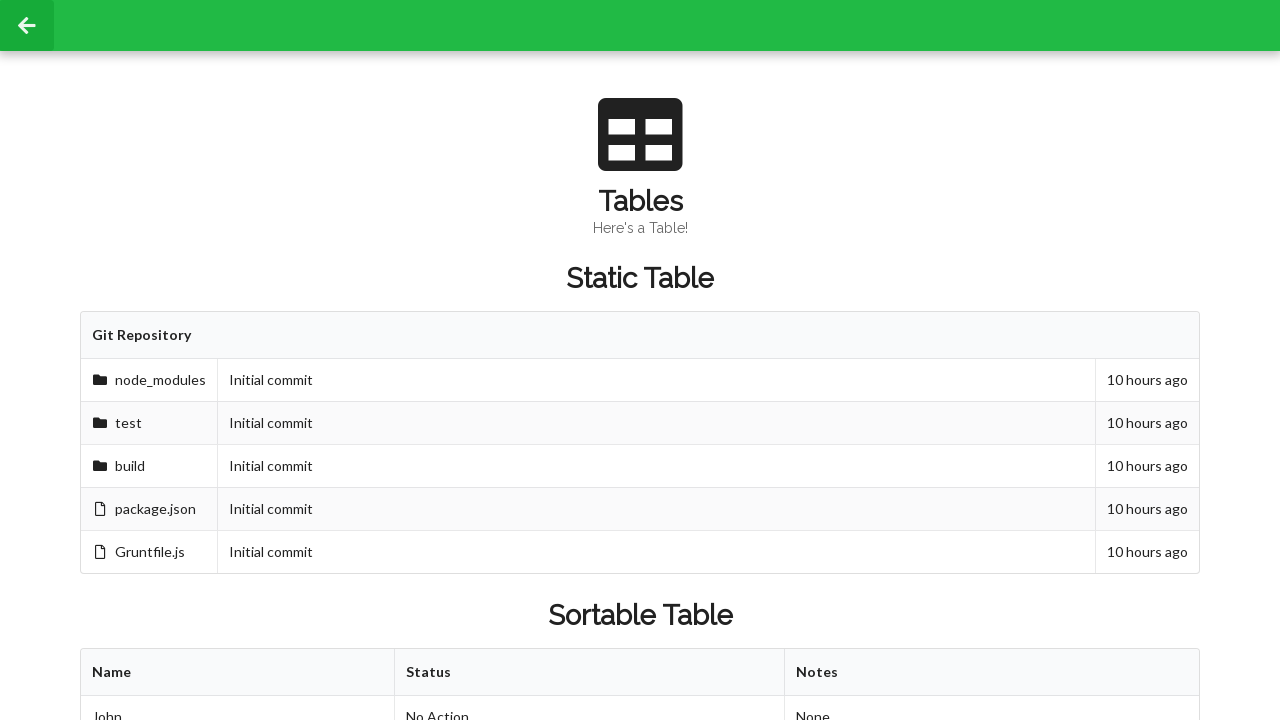

Retrieved all rows from sortable table
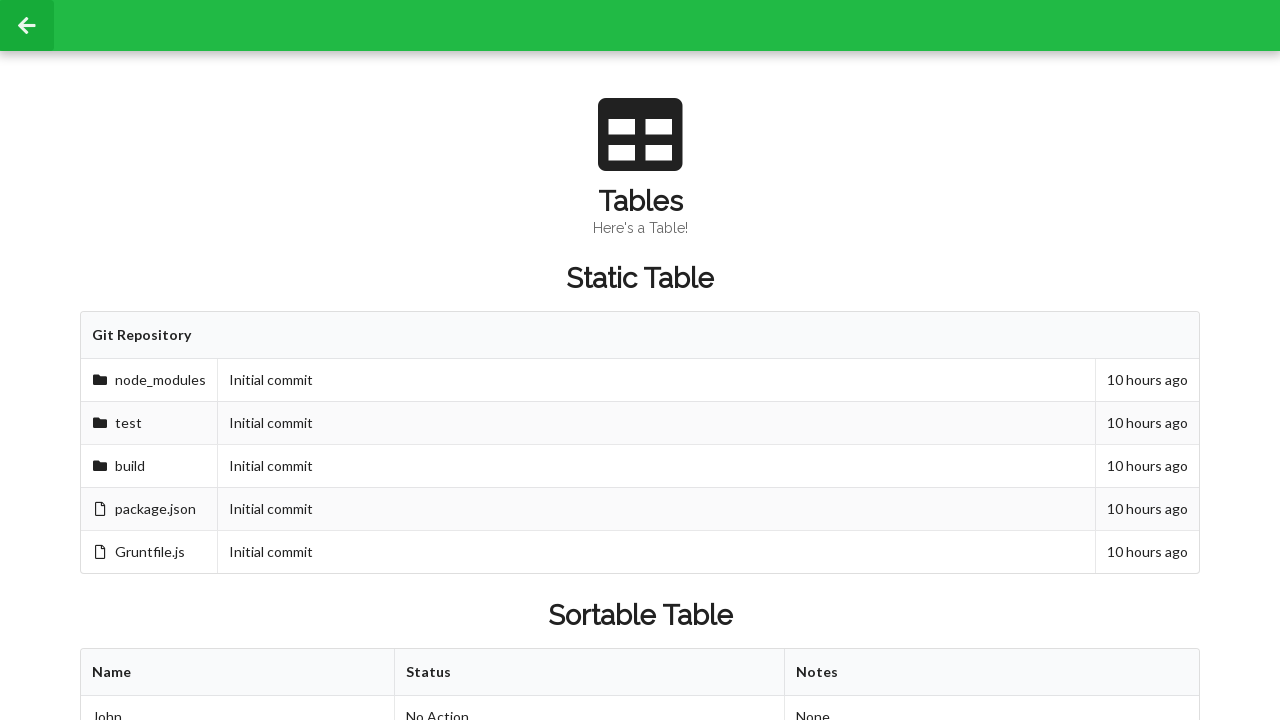

Retrieved all columns from first row
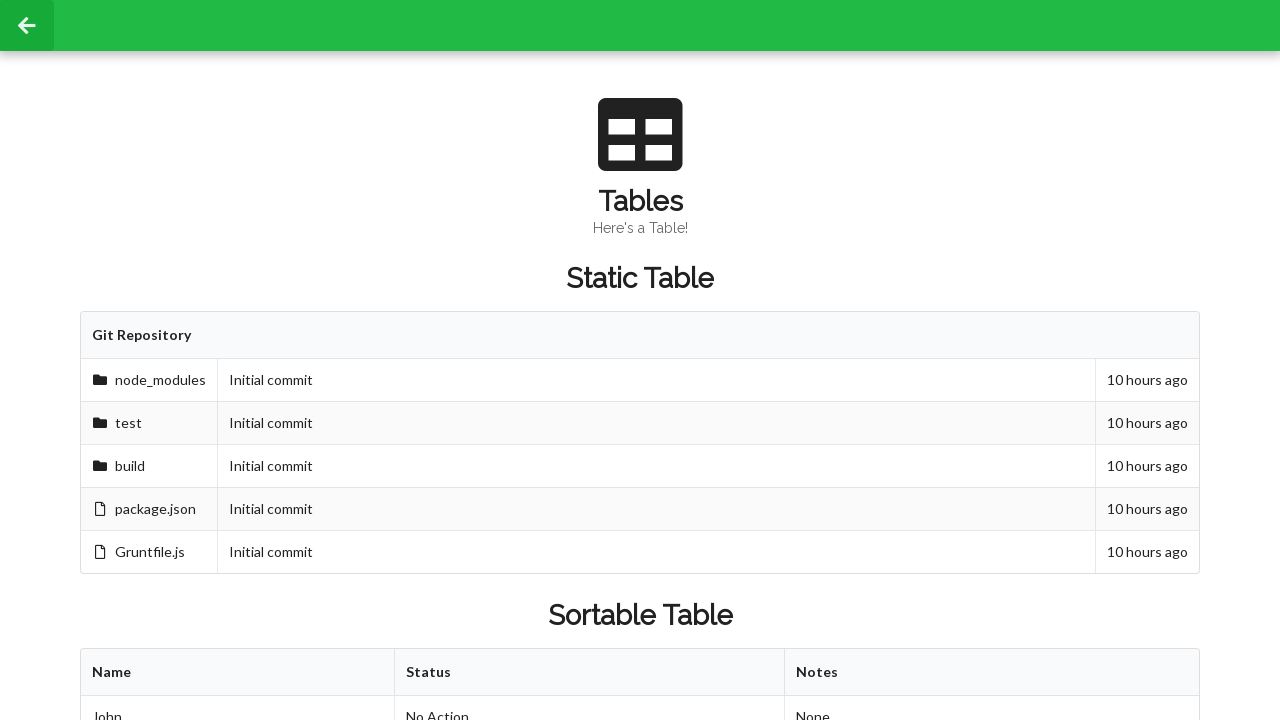

Located second row, second column cell
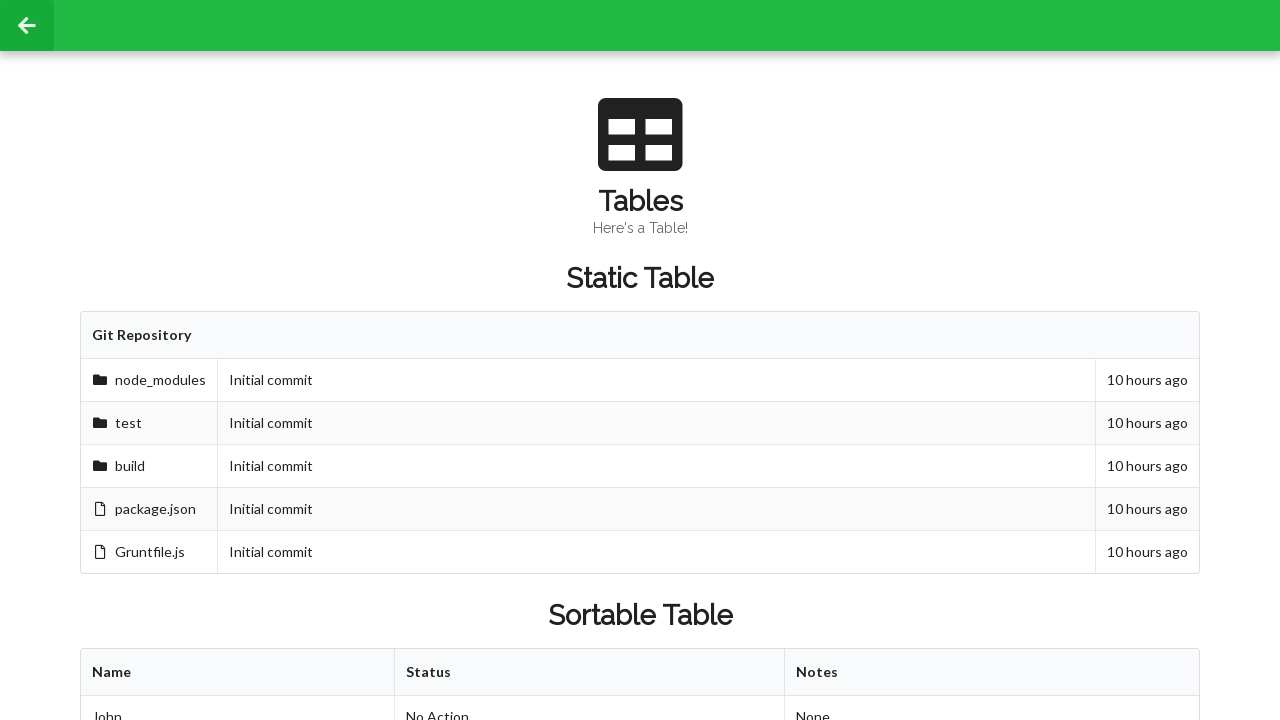

Clicked first column header to sort table at (238, 673) on xpath=//table[@id='sortableTable']//thead//tr//th[1]
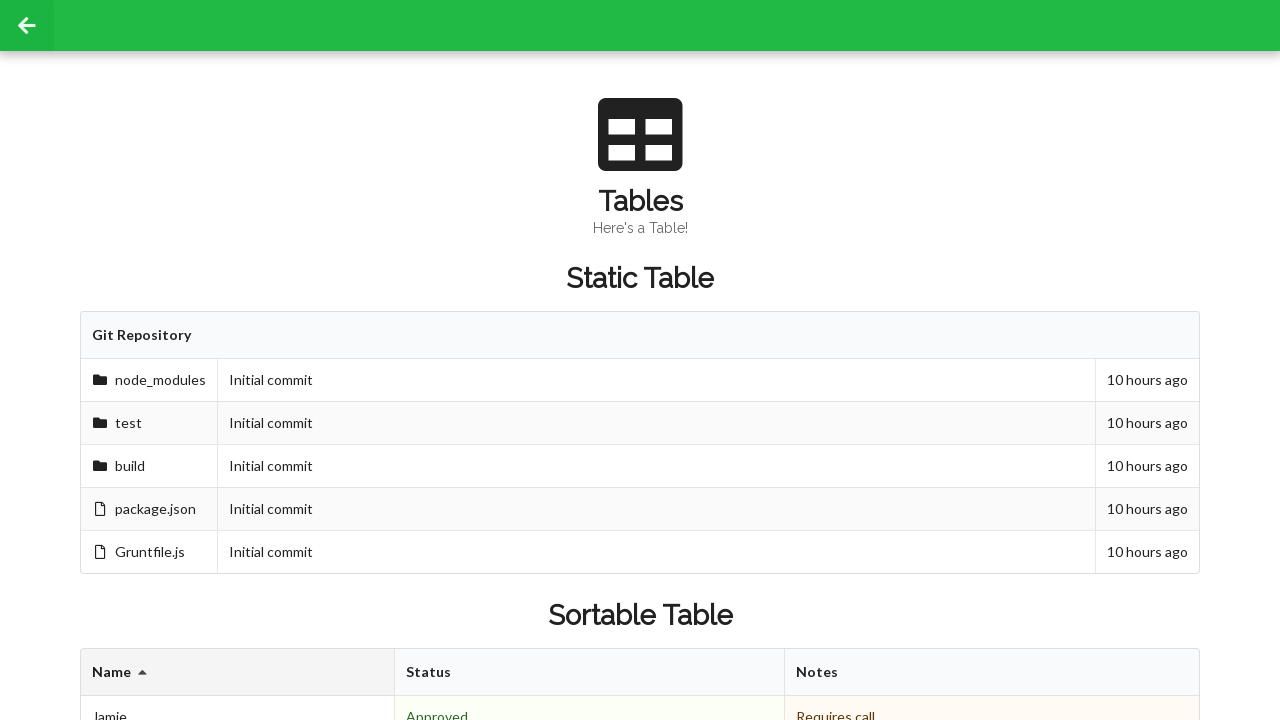

Read second row second column value after sorting: Denied
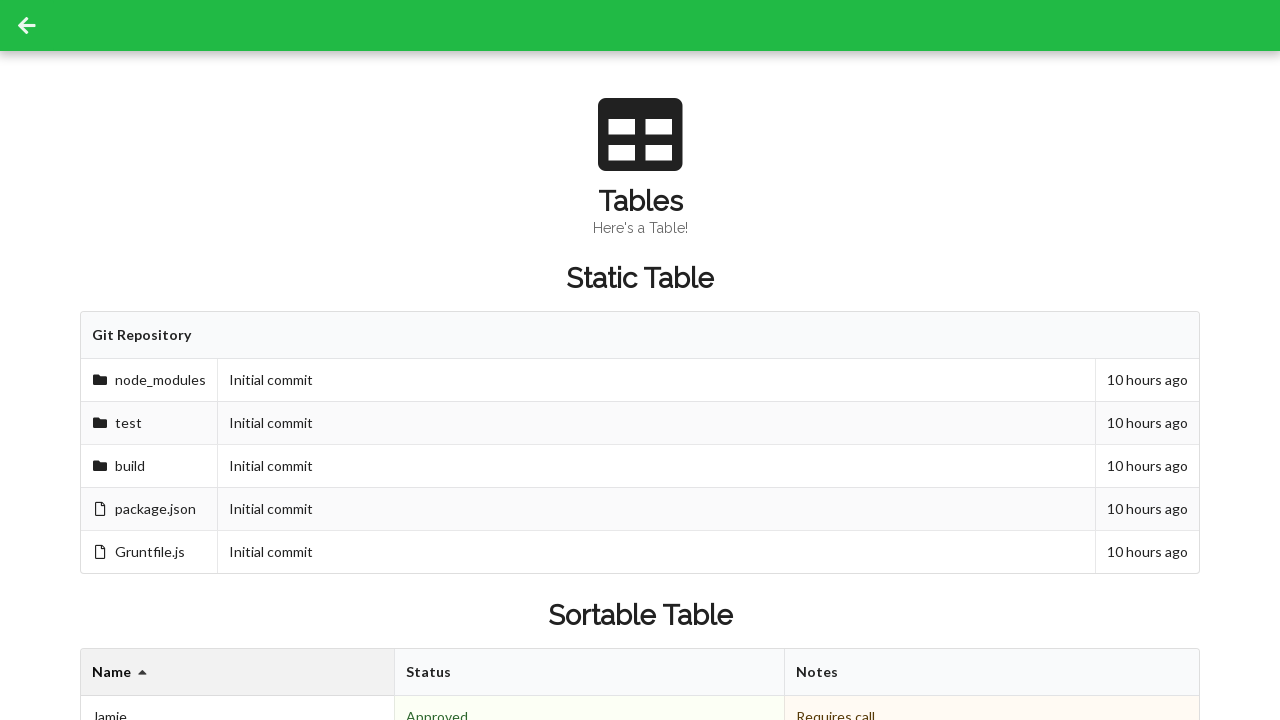

Retrieved all footer cells from table
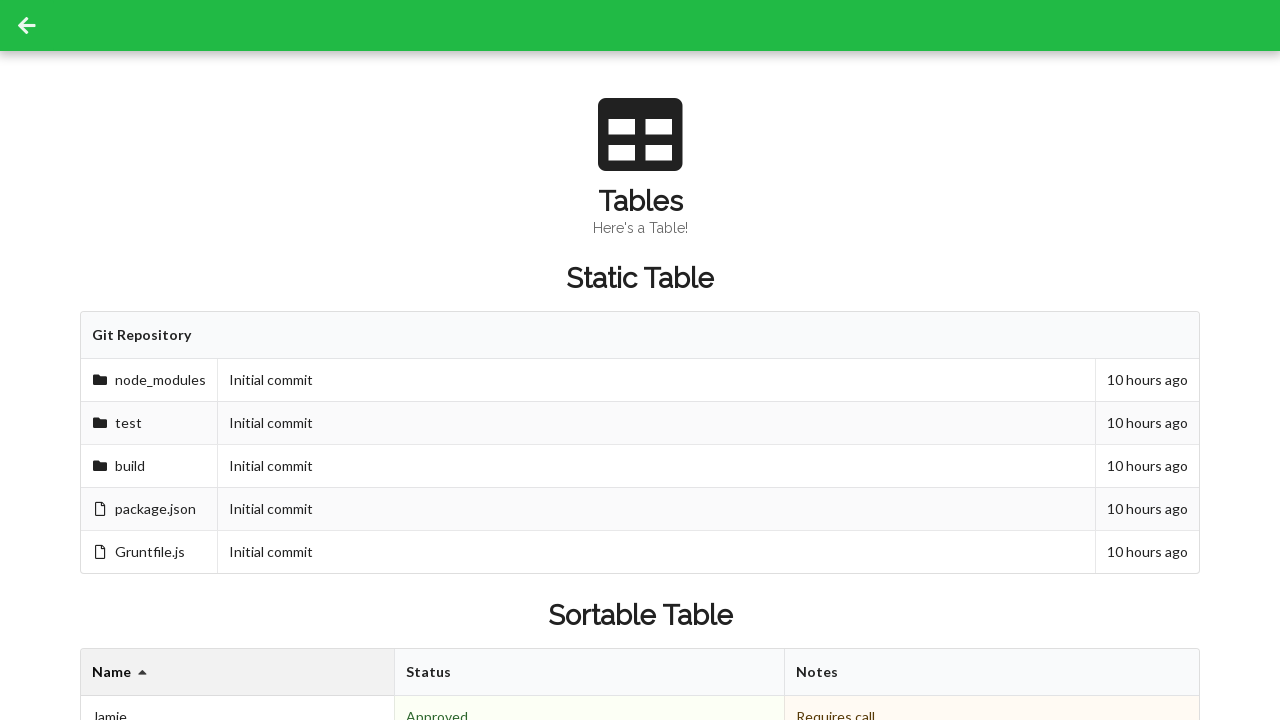

Read footer cell value: 3 People
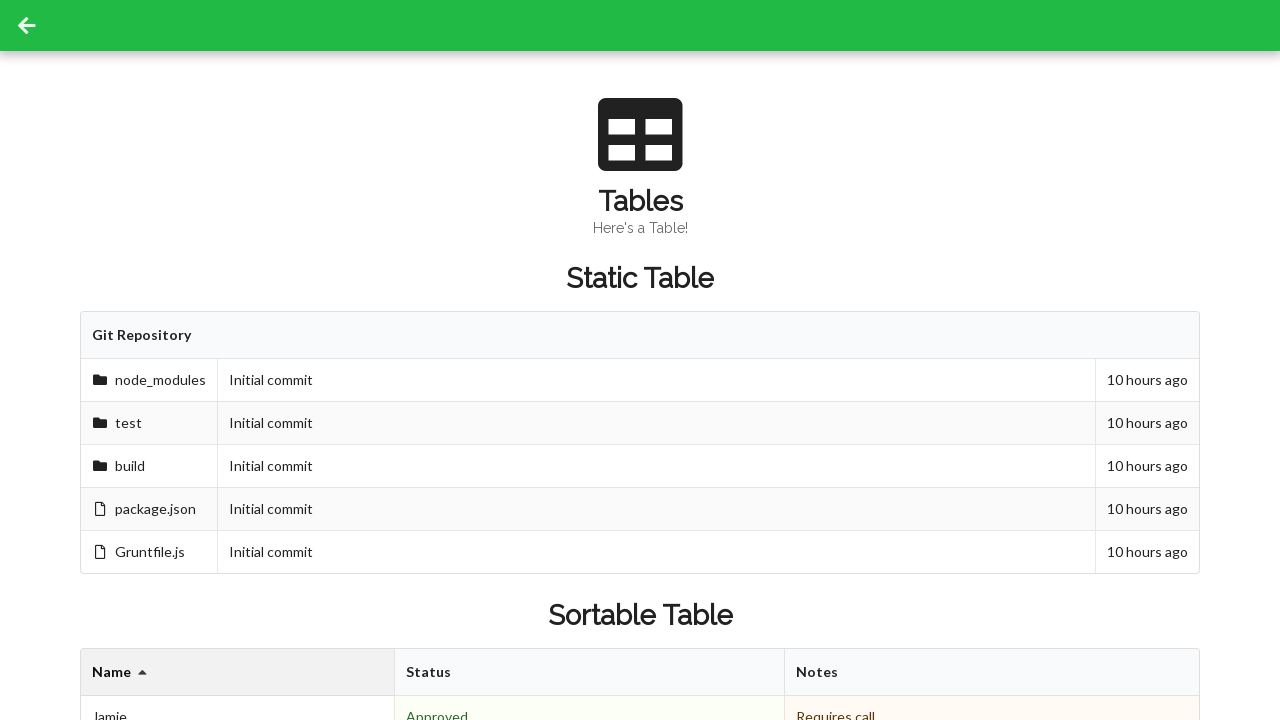

Read footer cell value: 2 Approved
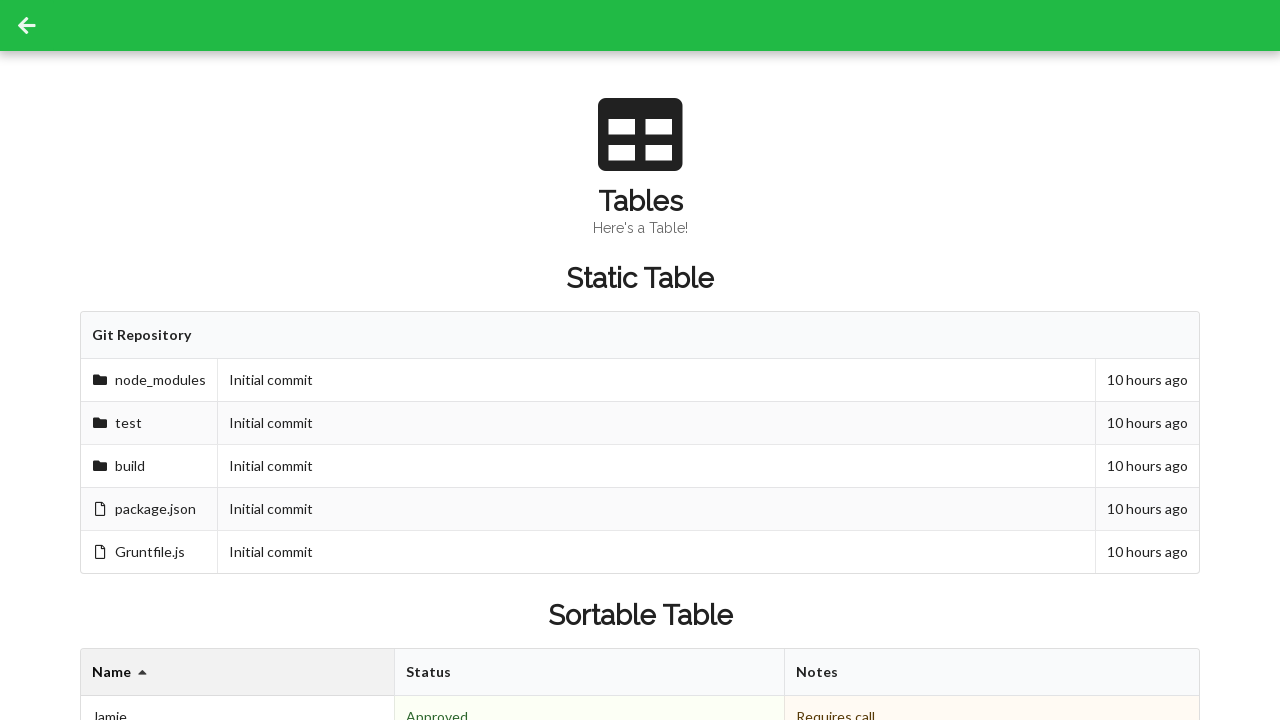

Read footer cell value: 
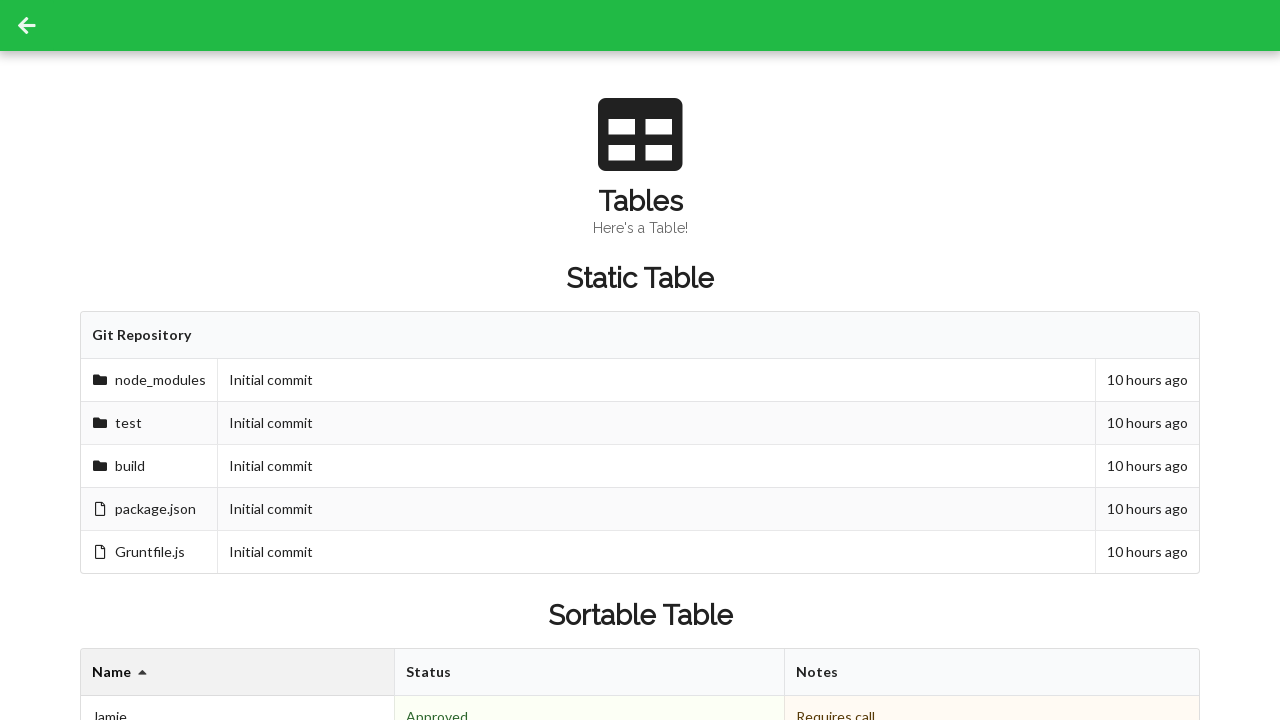

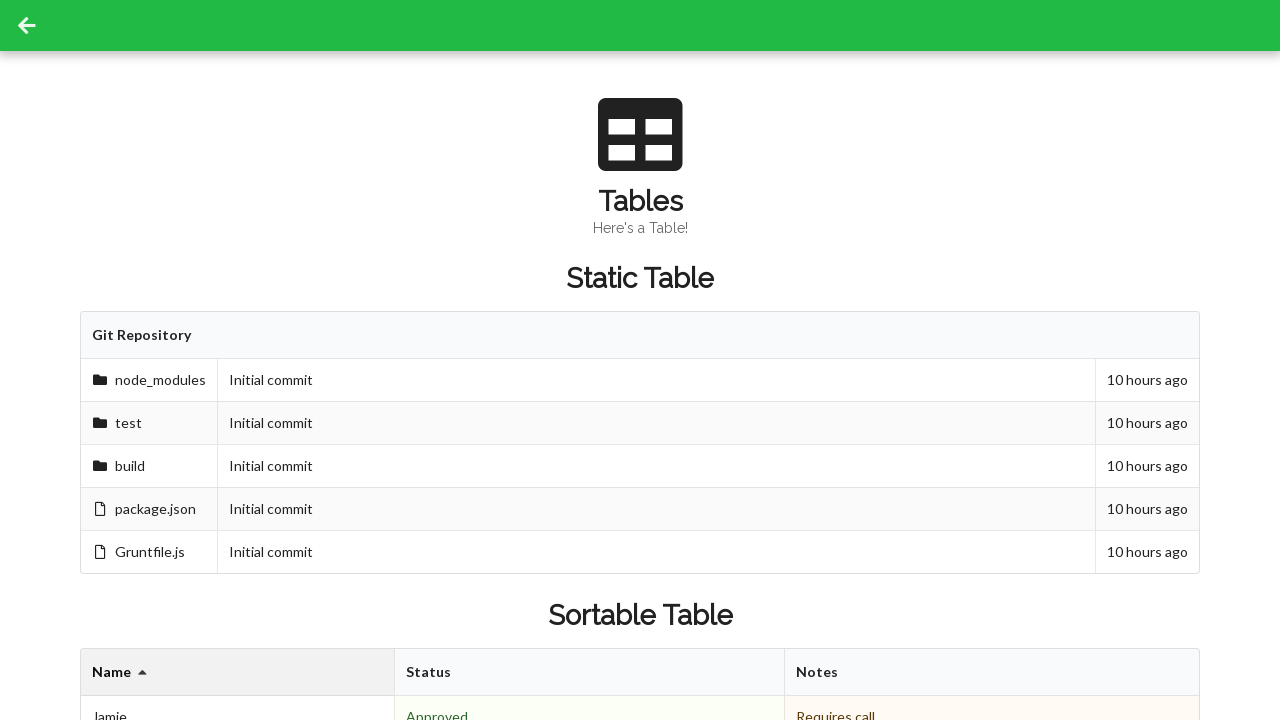